Tests A/B testing page by clicking the A/B Test link and verifying the page title is correct (either "A/B Test Control" or "A/B Test Variation 1")

Starting URL: https://the-internet.herokuapp.com/

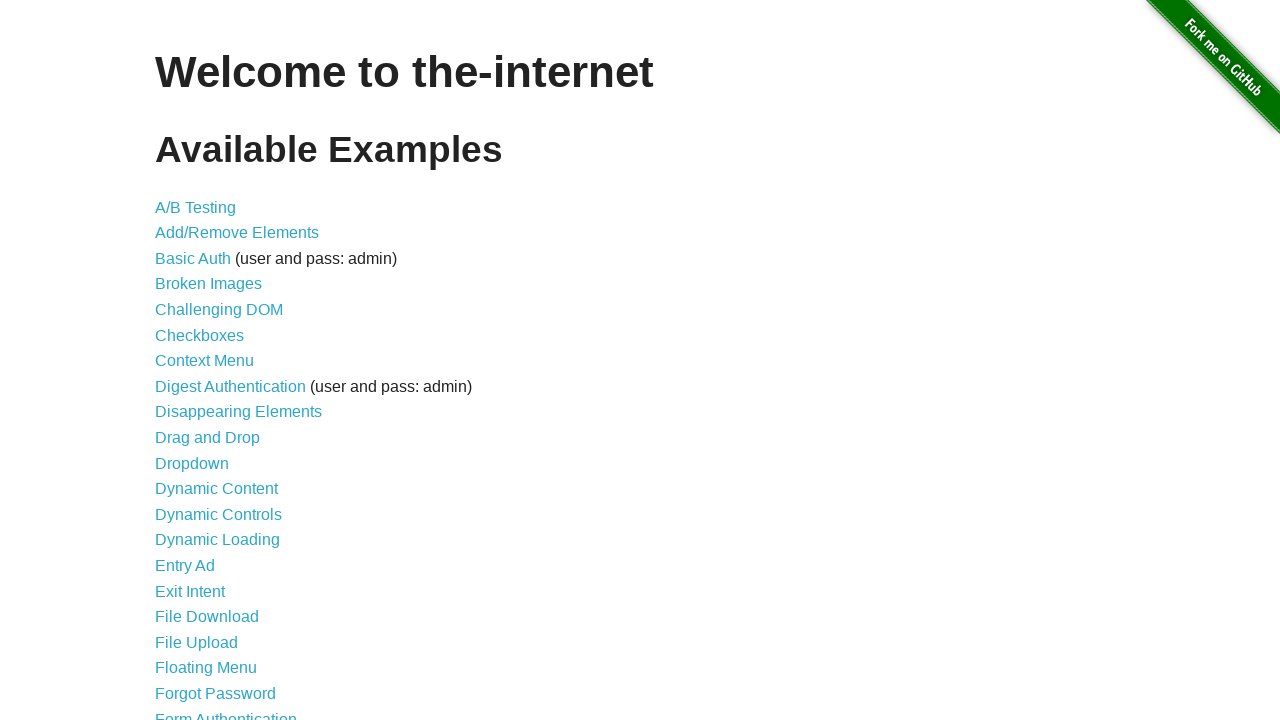

Clicked on the A/B Test link at (196, 207) on a[href='/abtest']
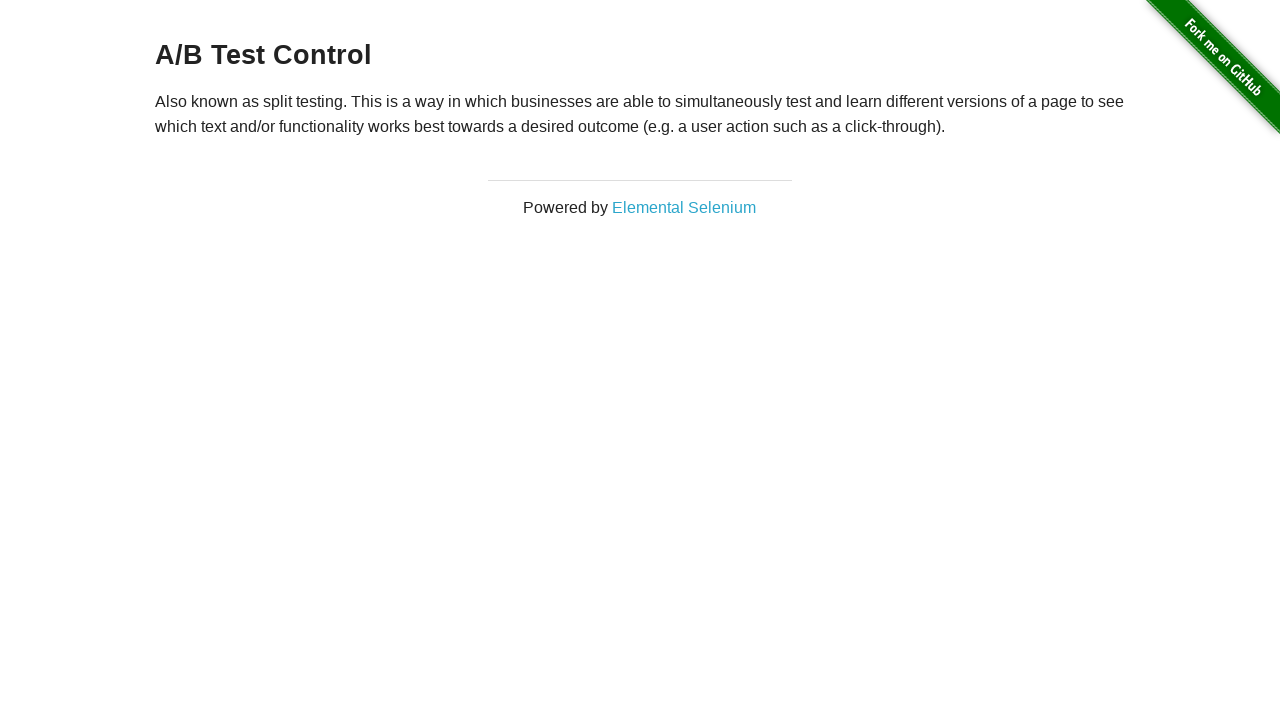

A/B Test page loaded and h3 title element is present
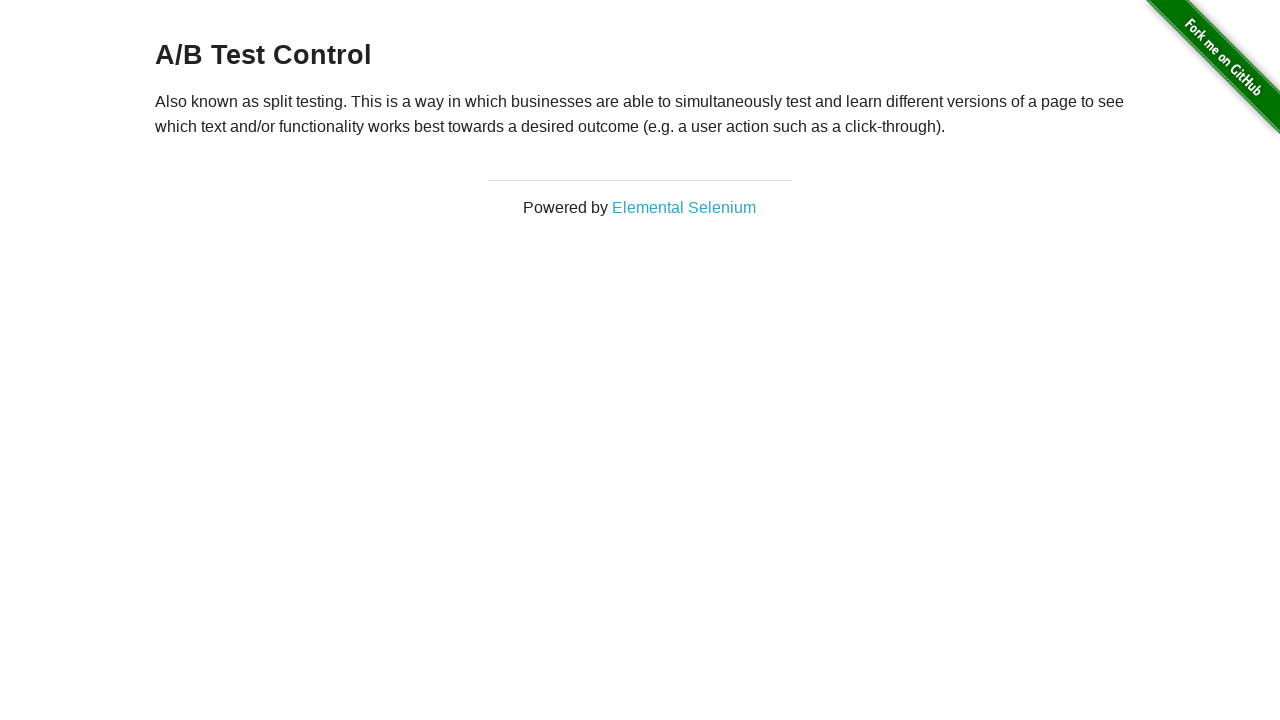

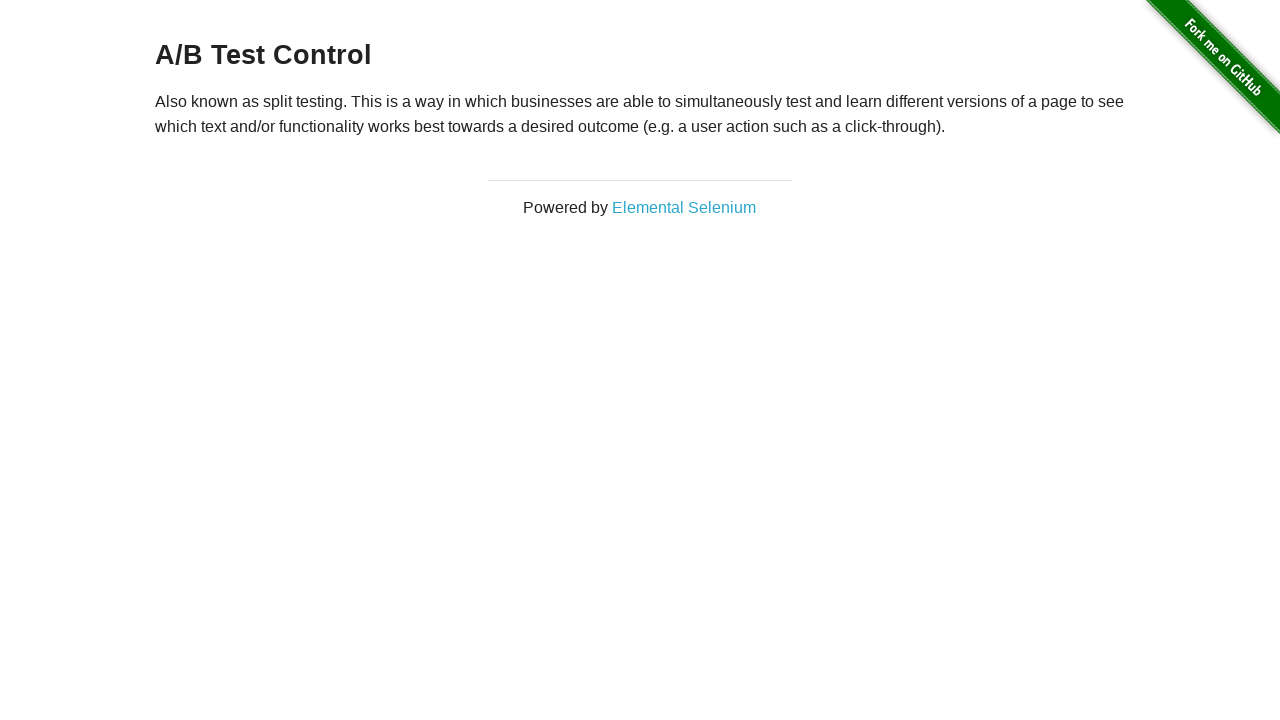